Tests a practice form by filling in name, selecting drink checkboxes, choosing a color radio button, selecting from a dropdown, entering email and message, then submitting the form.

Starting URL: https://practice-automation.com/form-fields/

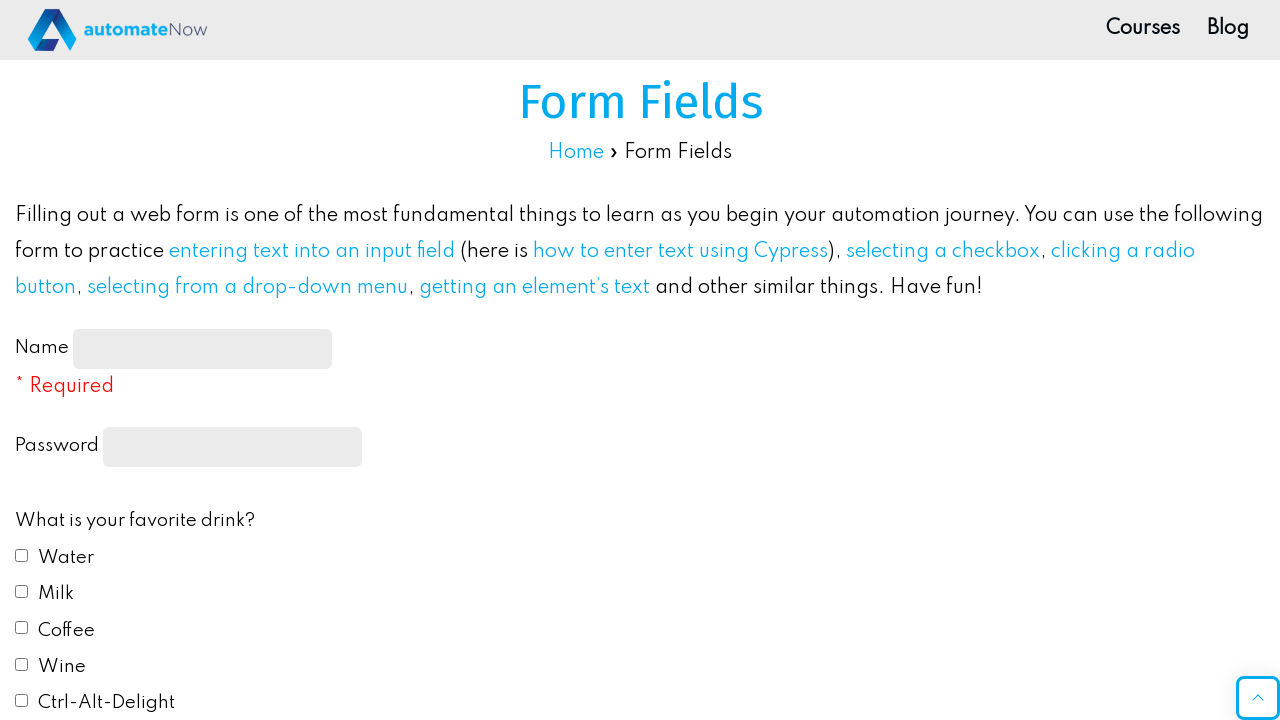

Filled name input field with 'Test' on #name-input
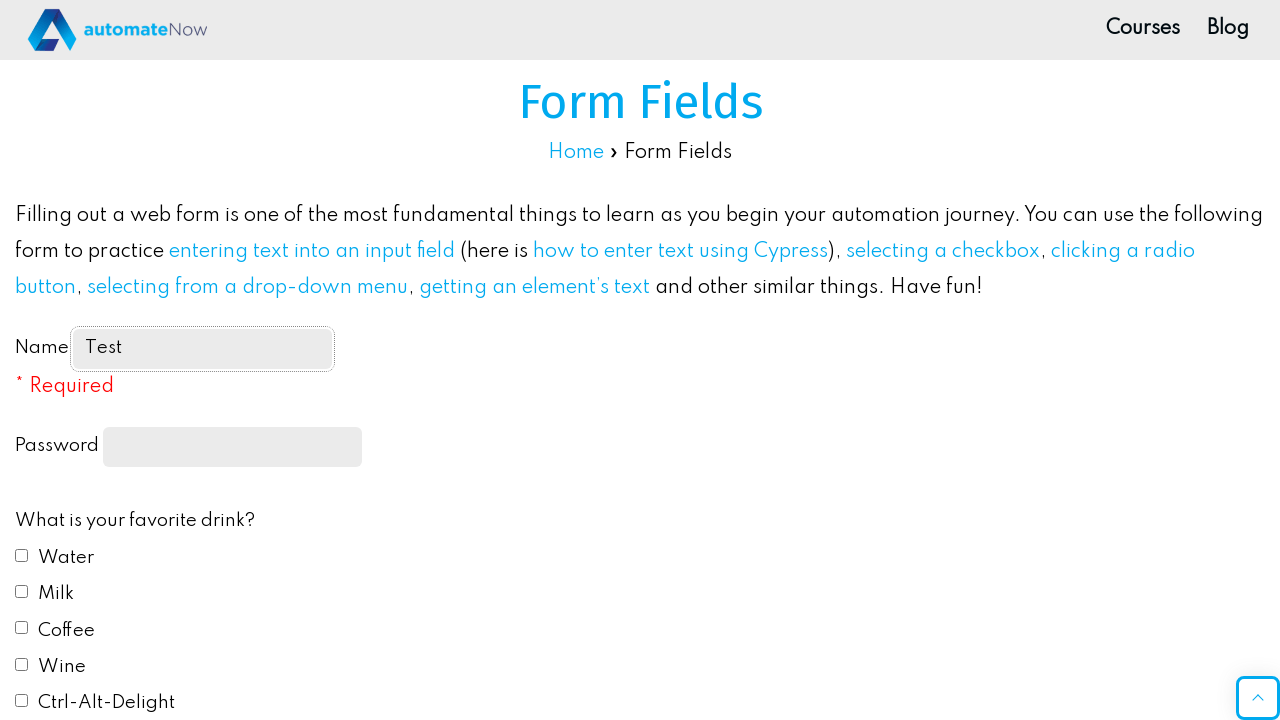

Selected Water checkbox at (66, 558) on label:text('Water')
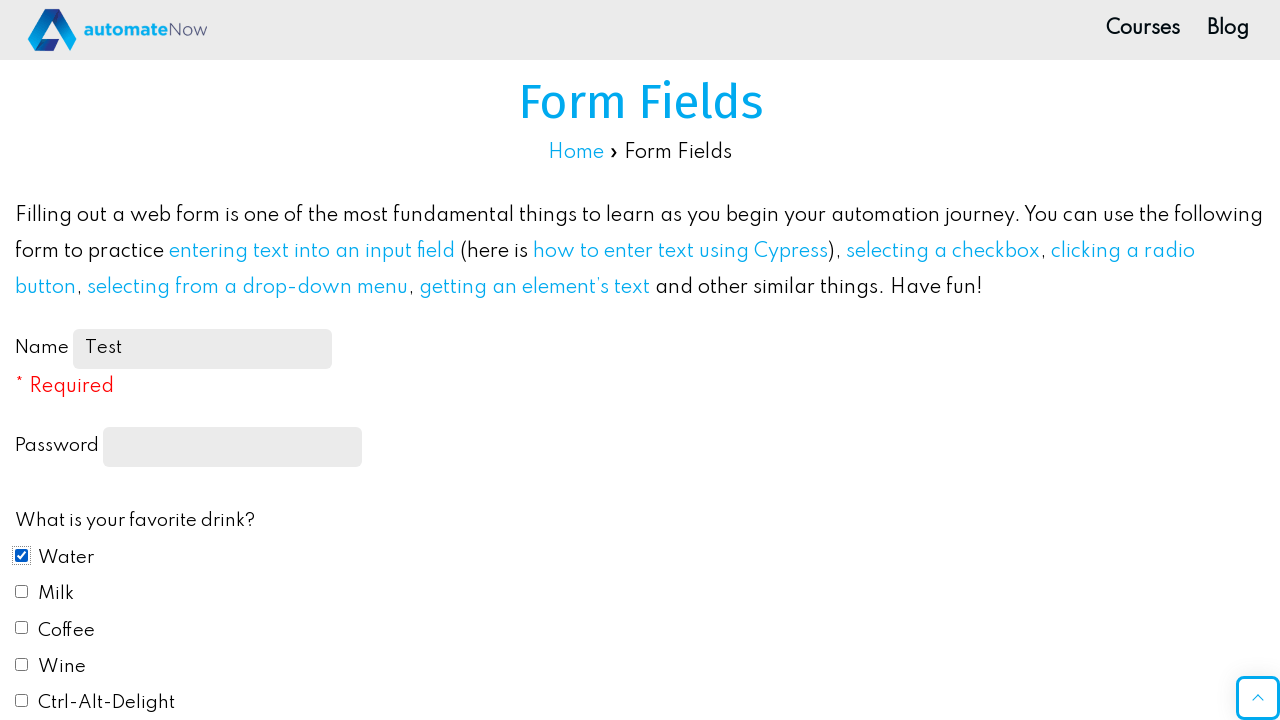

Selected Milk checkbox at (56, 594) on label:text('Milk')
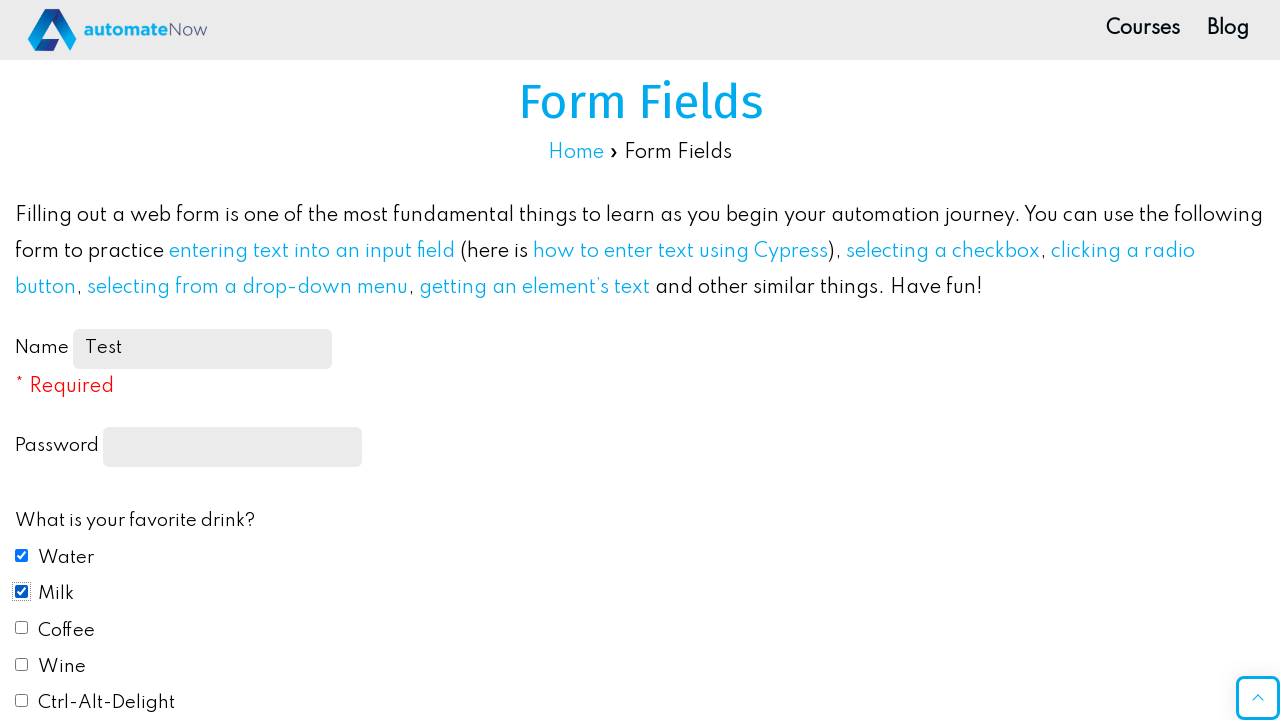

Selected Coffee checkbox at (22, 628) on #drink3
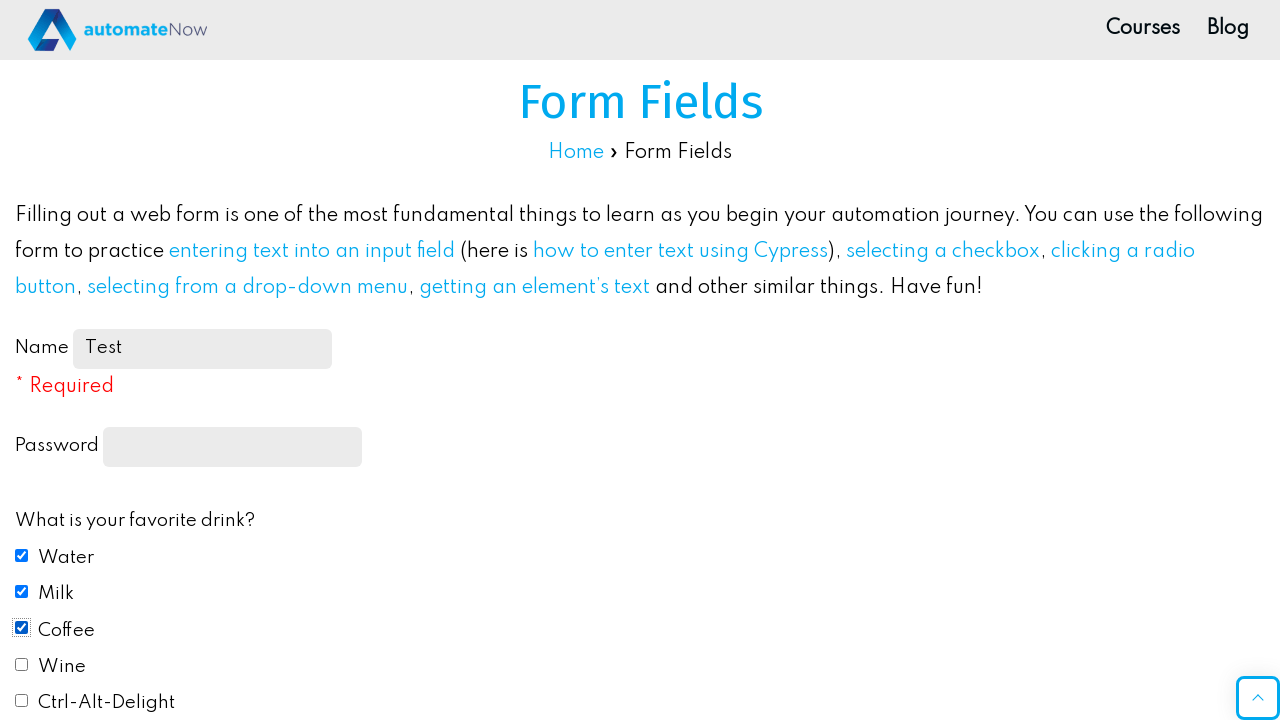

Selected Blue color radio button at (22, 361) on #color2
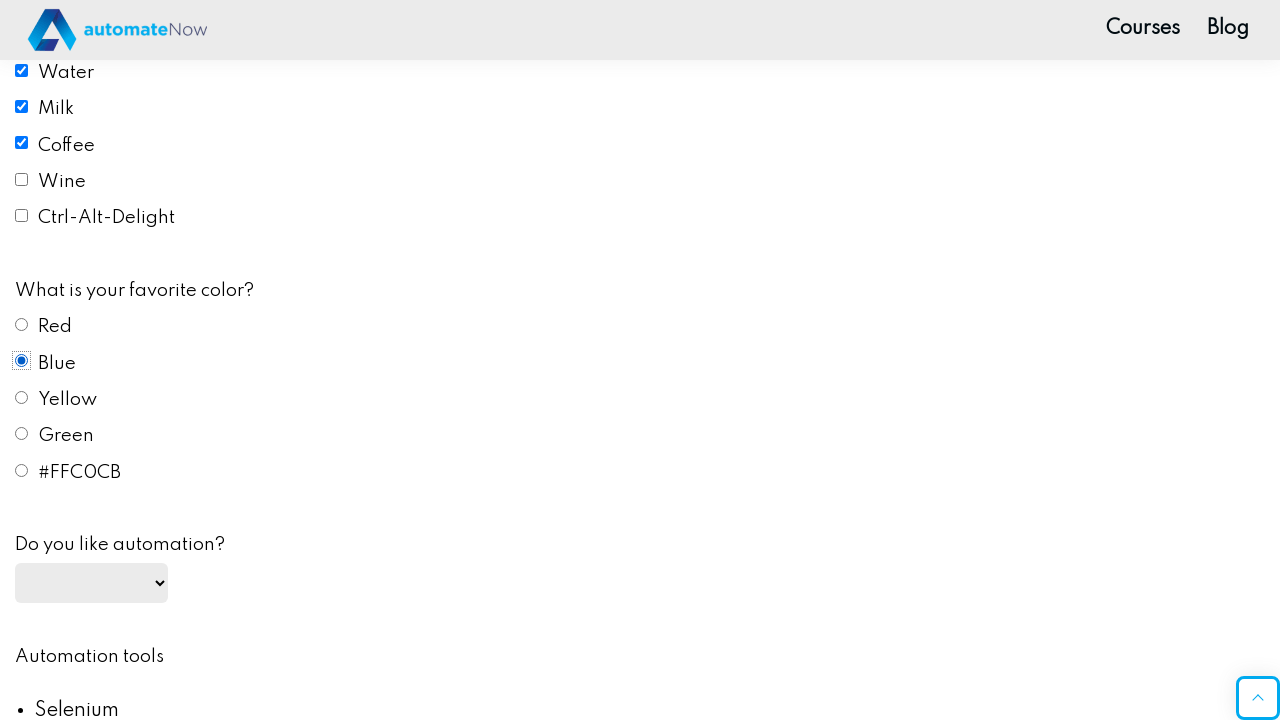

Clicked automation dropdown to open it at (92, 583) on #automation
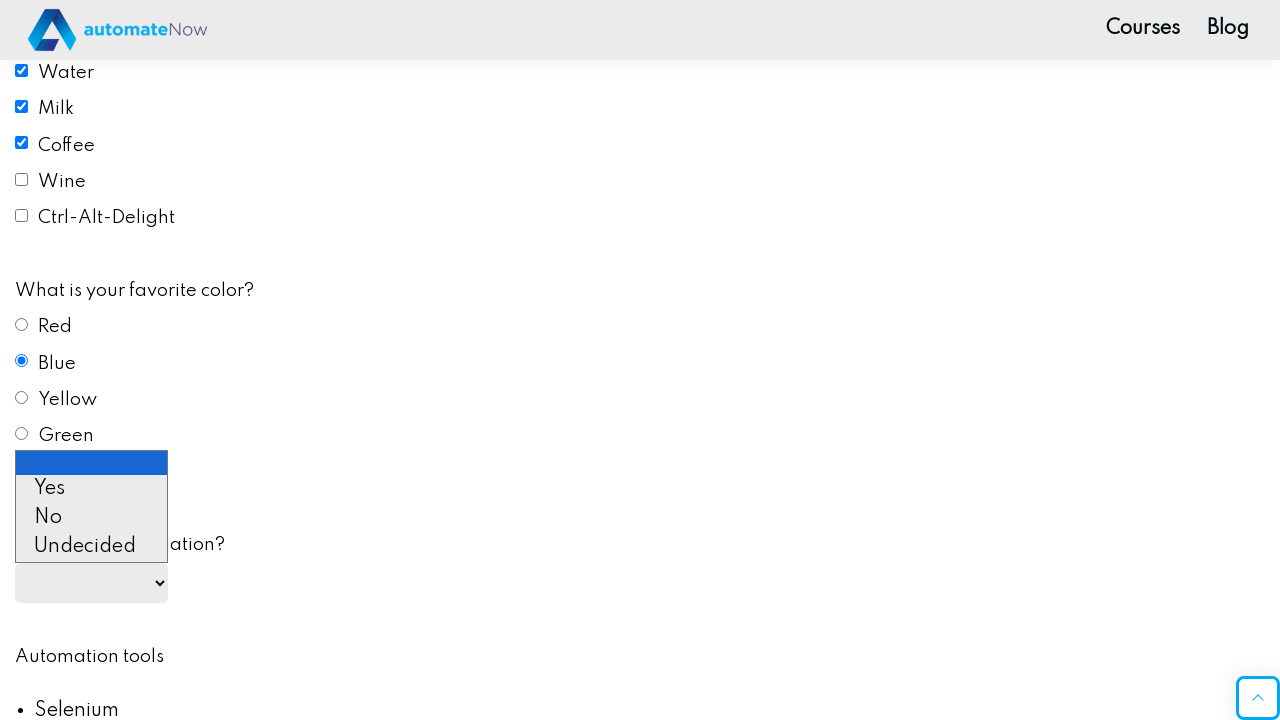

Selected second option from automation dropdown on #automation
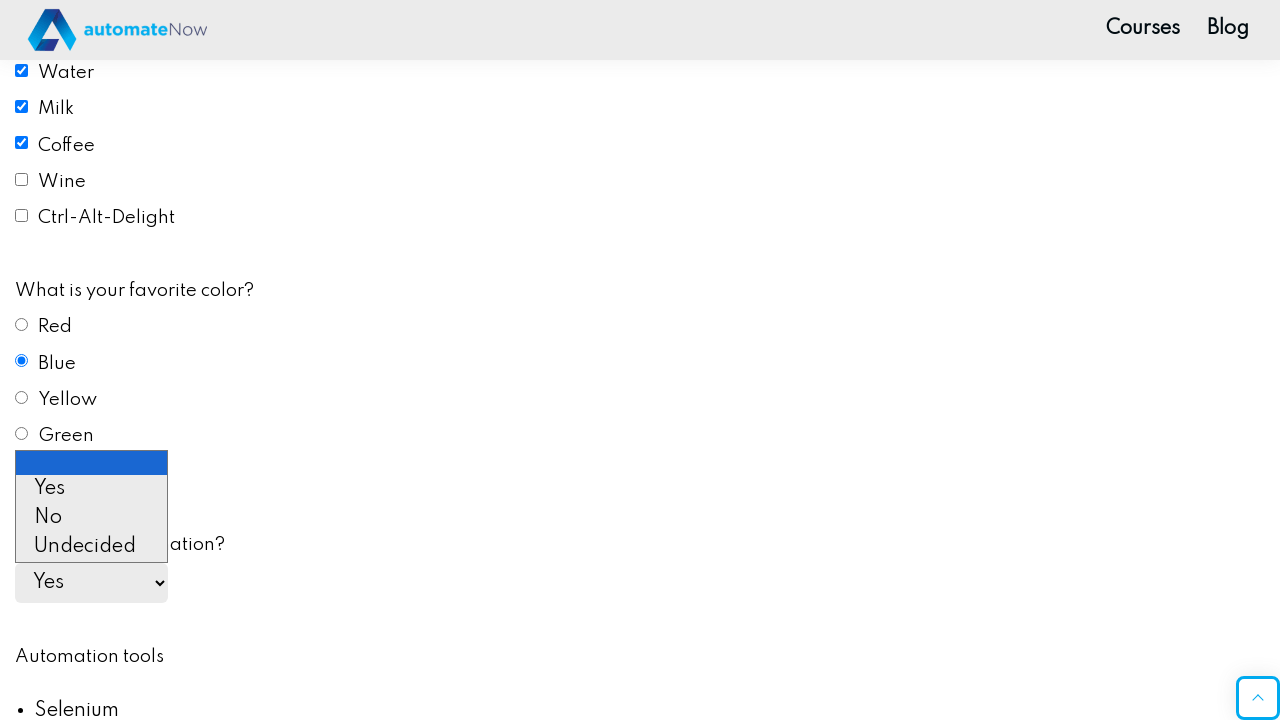

Filled email field with 'test@test.com' on #email
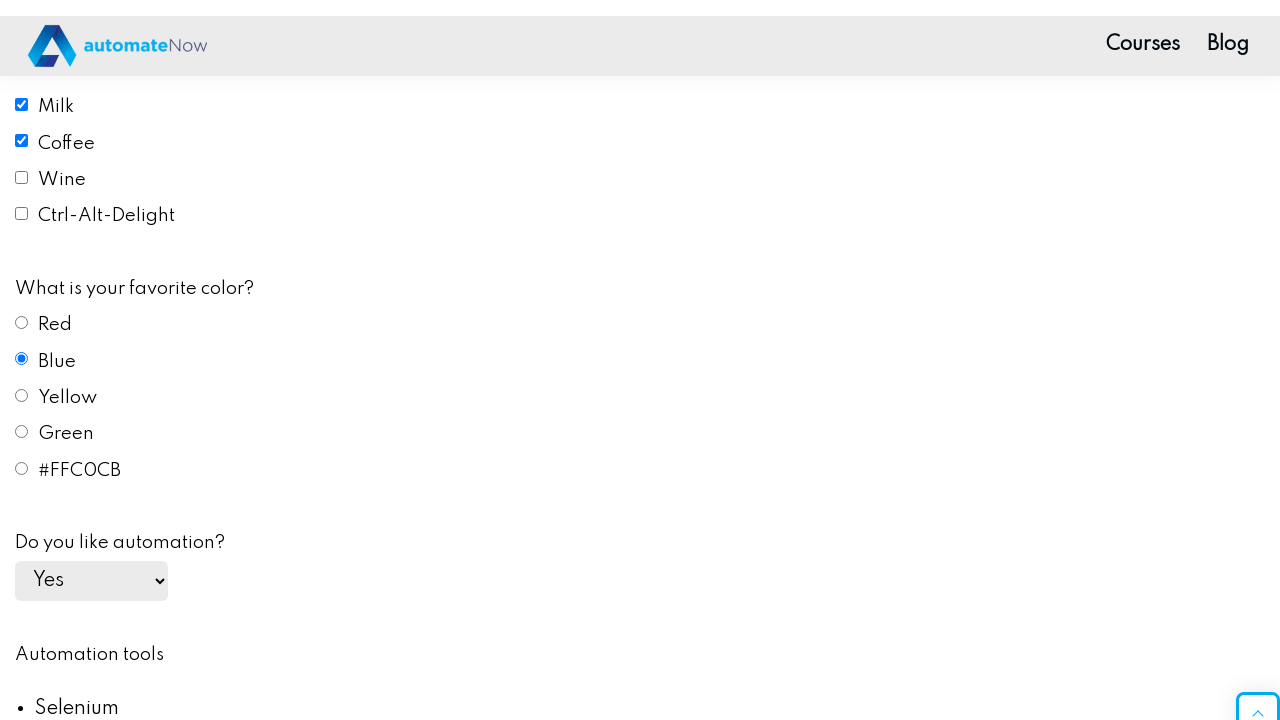

Filled message textarea with 'test message' on #message
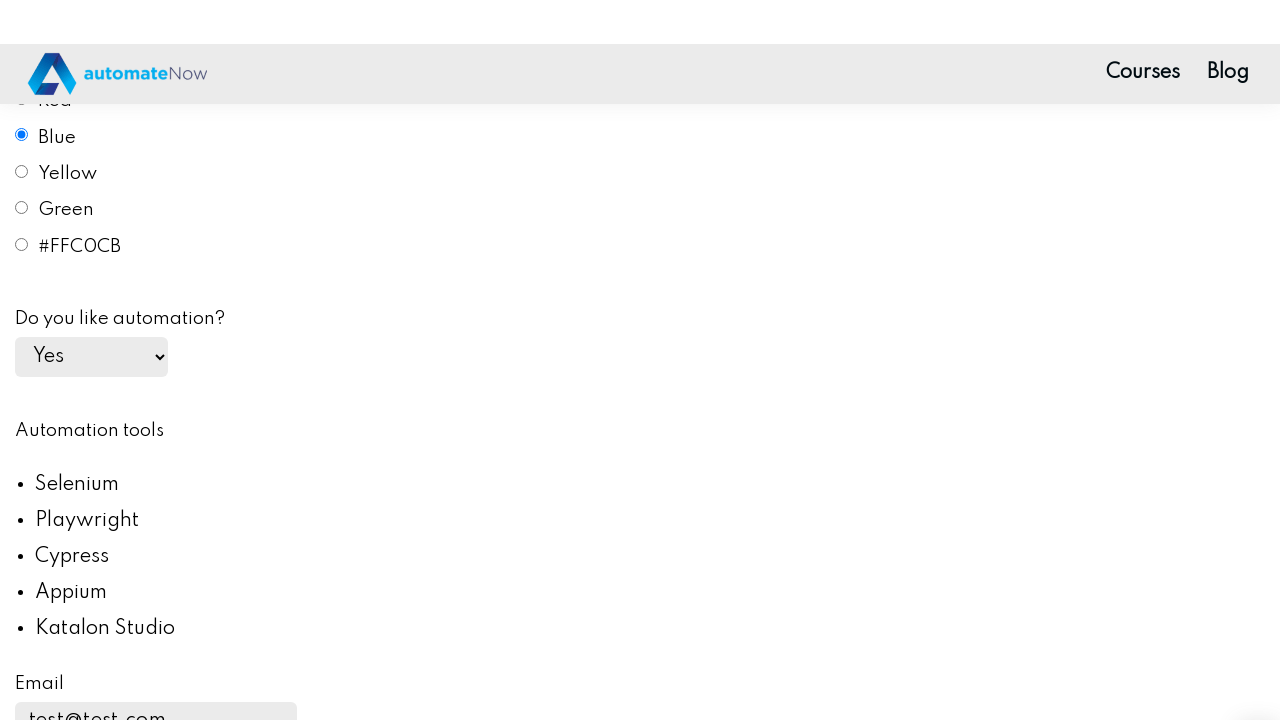

Clicked submit button to submit the form at (108, 361) on #submit-btn
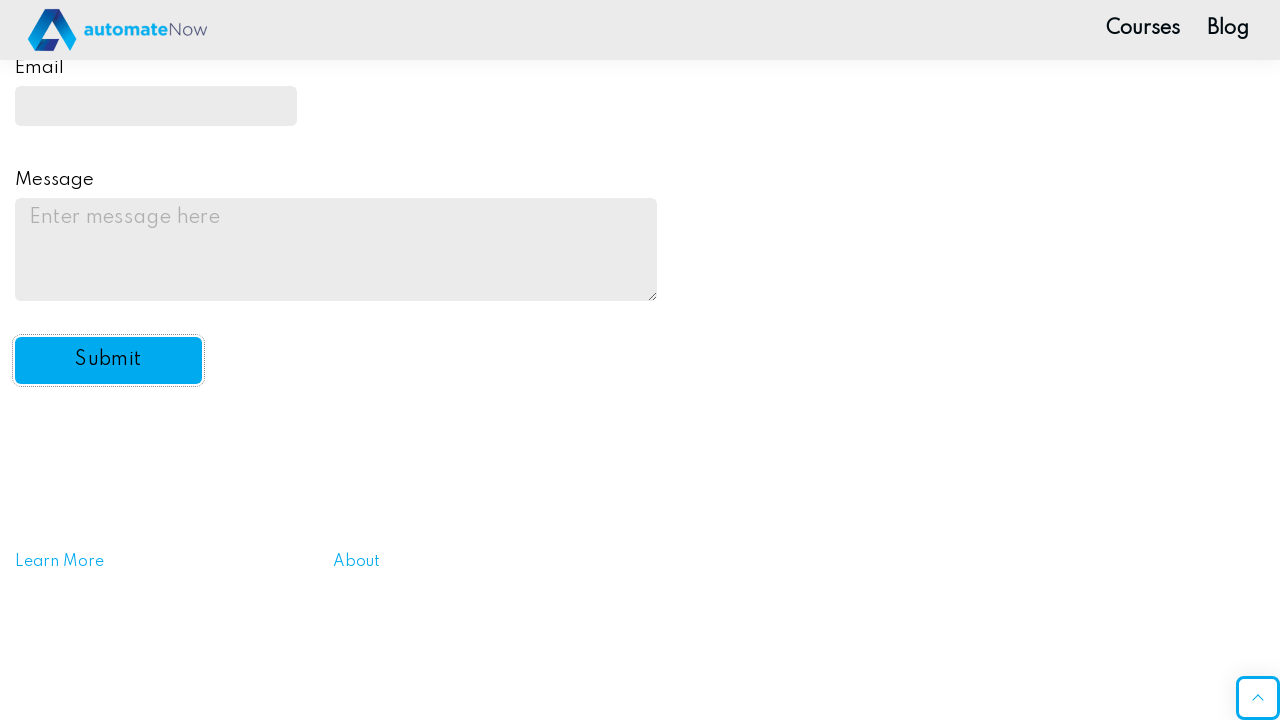

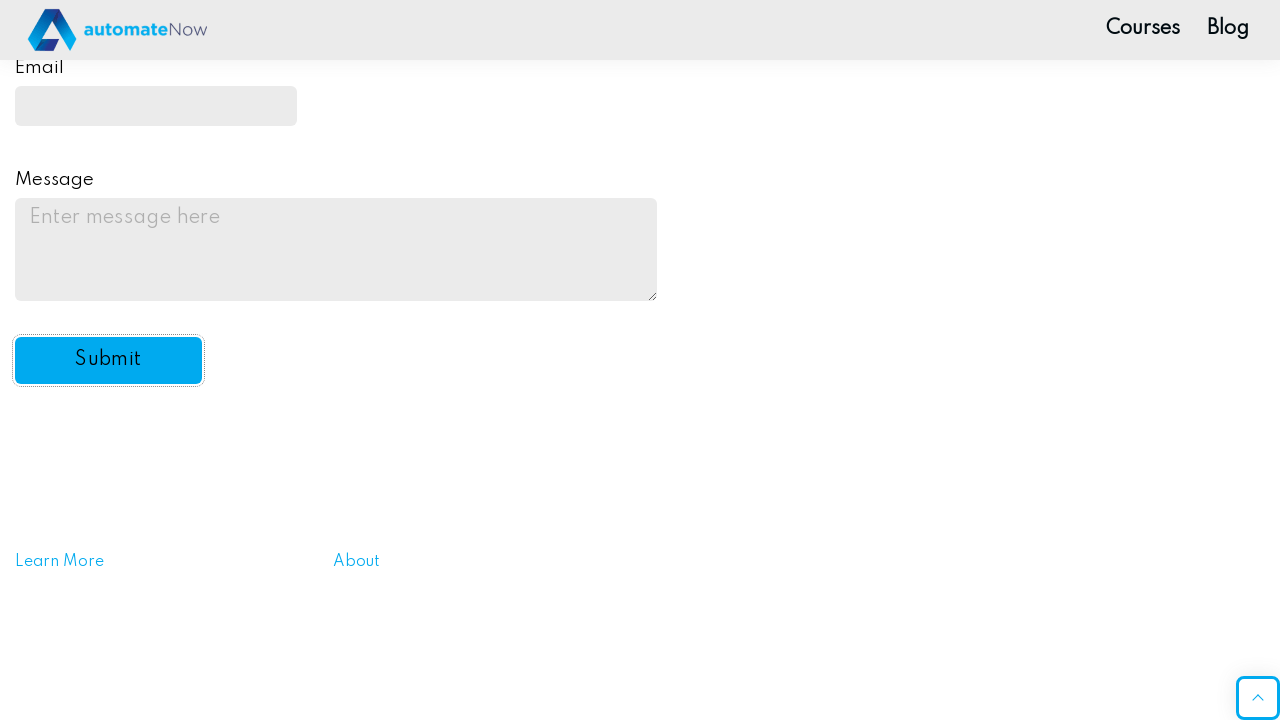